Tests prompt alert accept with text input by navigating to Alerts page, clicking the prompt alert button, accepting with text, and verifying the result.

Starting URL: https://www.techglobal-training.com/

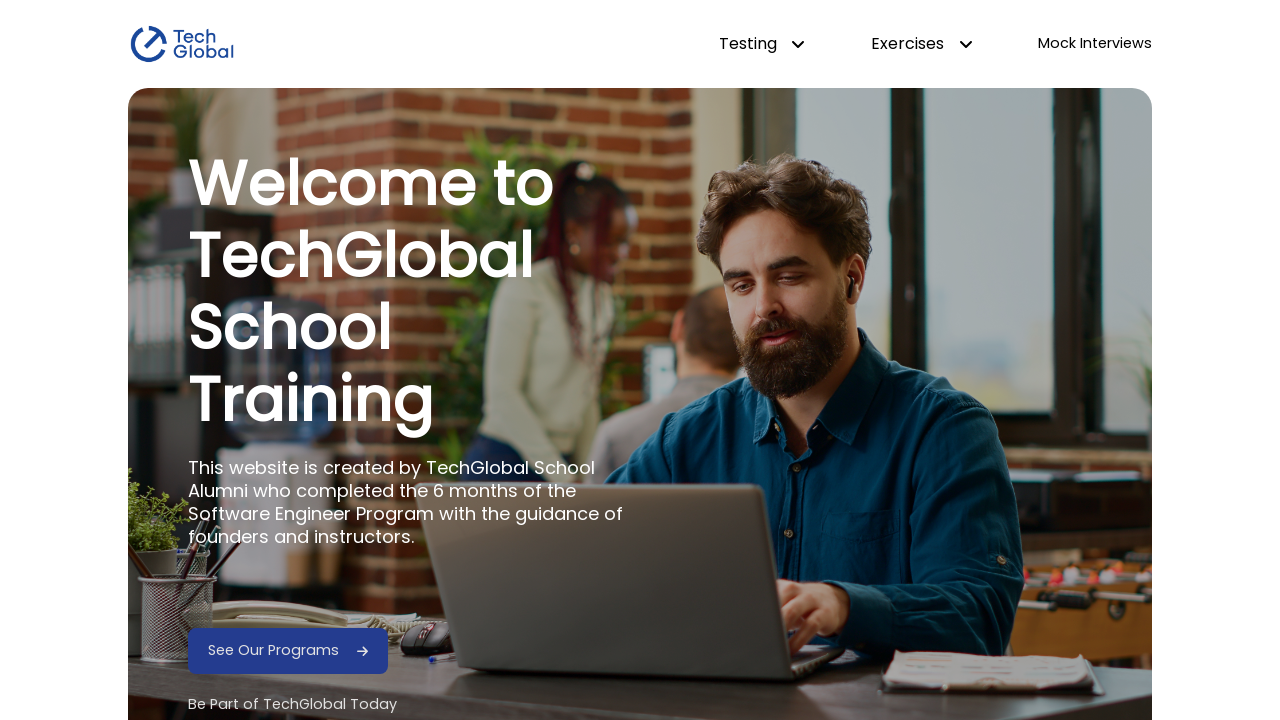

Hovered over dropdown-testing element at (762, 44) on #dropdown-testing
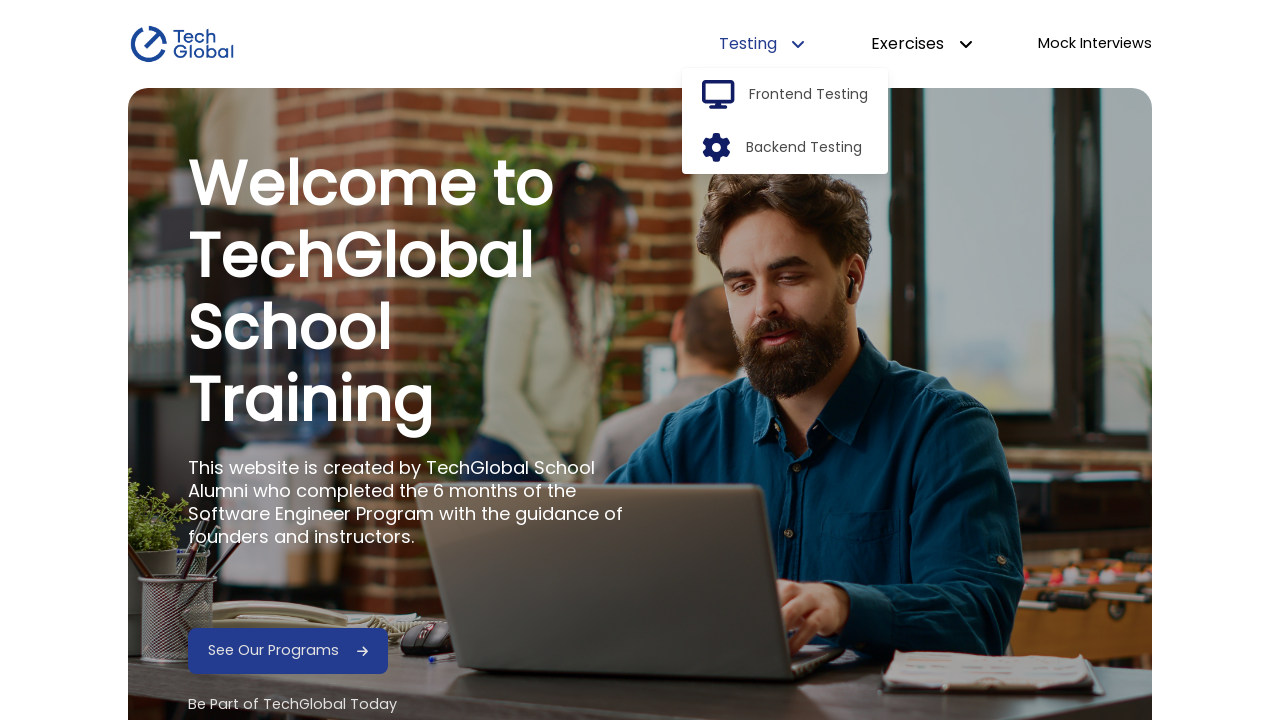

Clicked frontend-option to expand menu at (809, 95) on #frontend-option
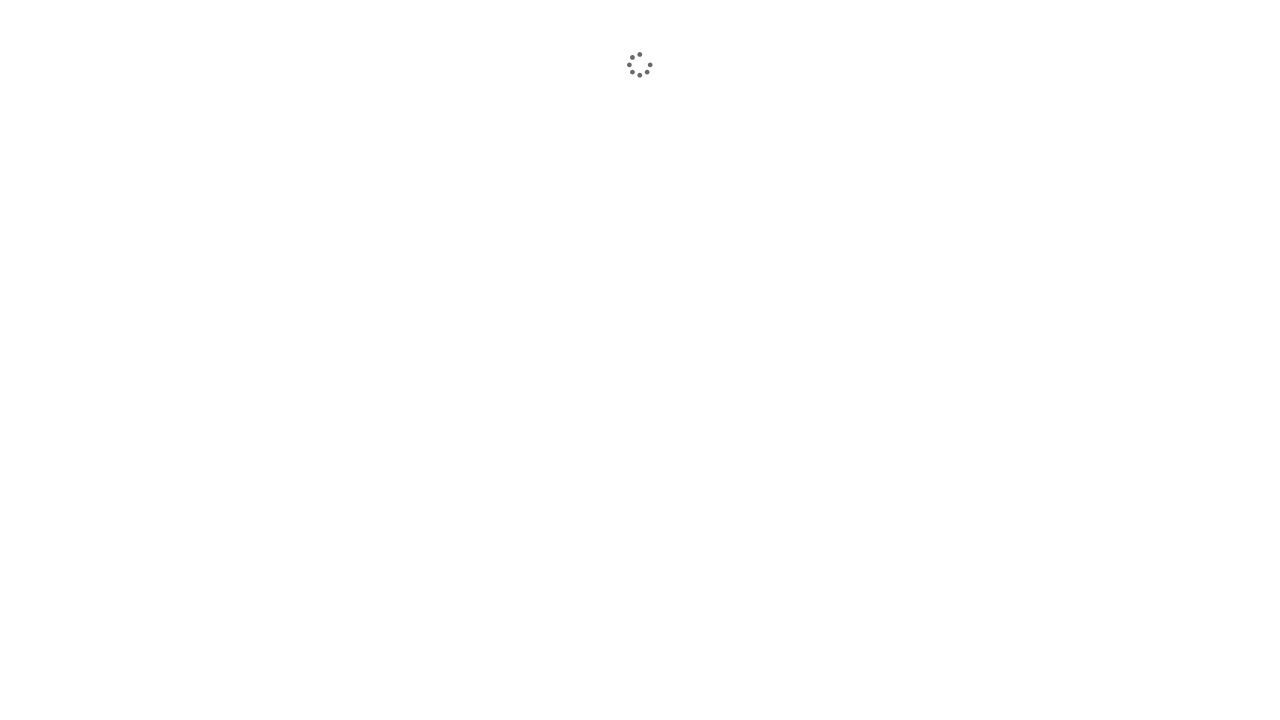

Clicked Alerts link to navigate to Alerts page at (1065, 340) on internal:role=link[name="Alerts"i]
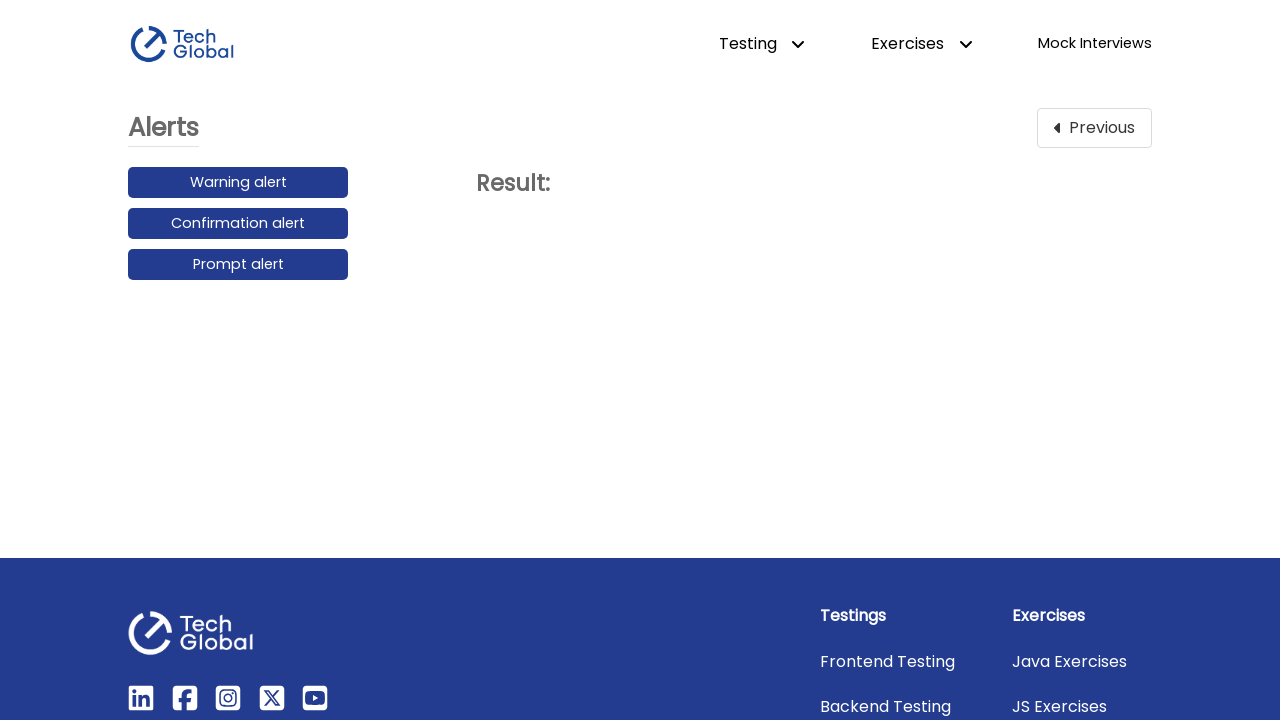

Set up dialog handler to accept prompt with text 'TechGlobal'
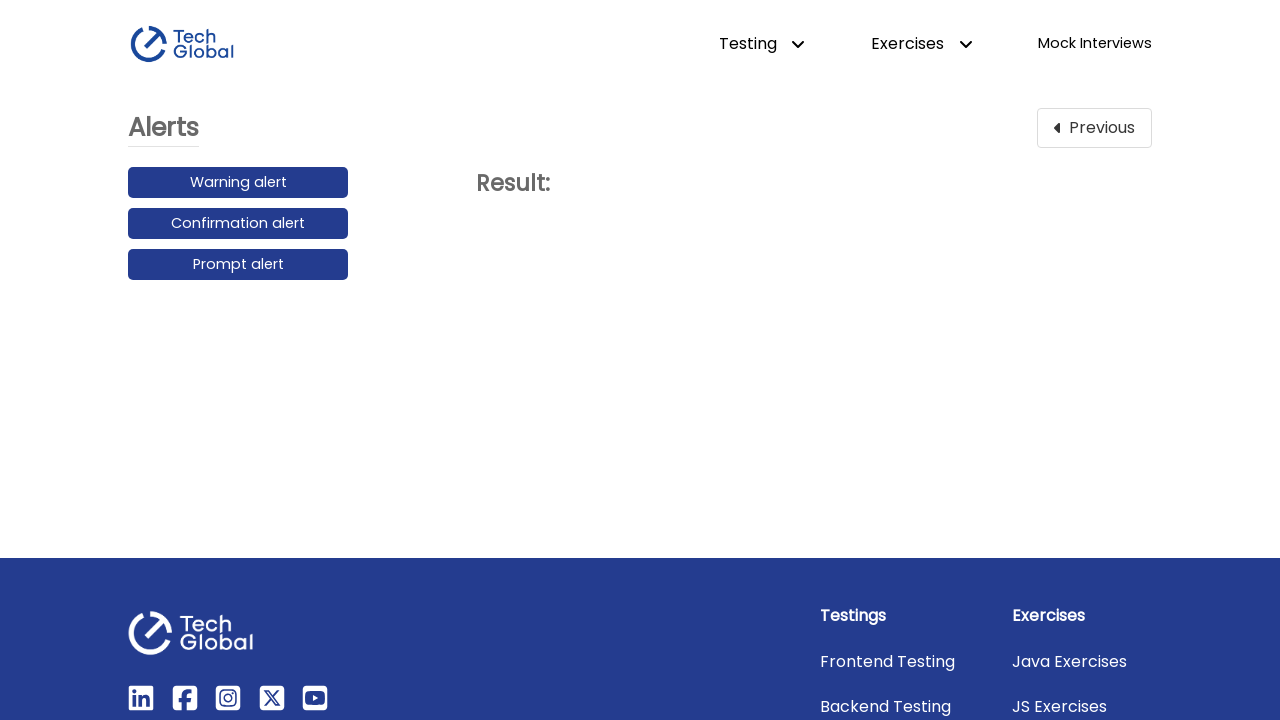

Located all alert buttons with id ending in 'alert'
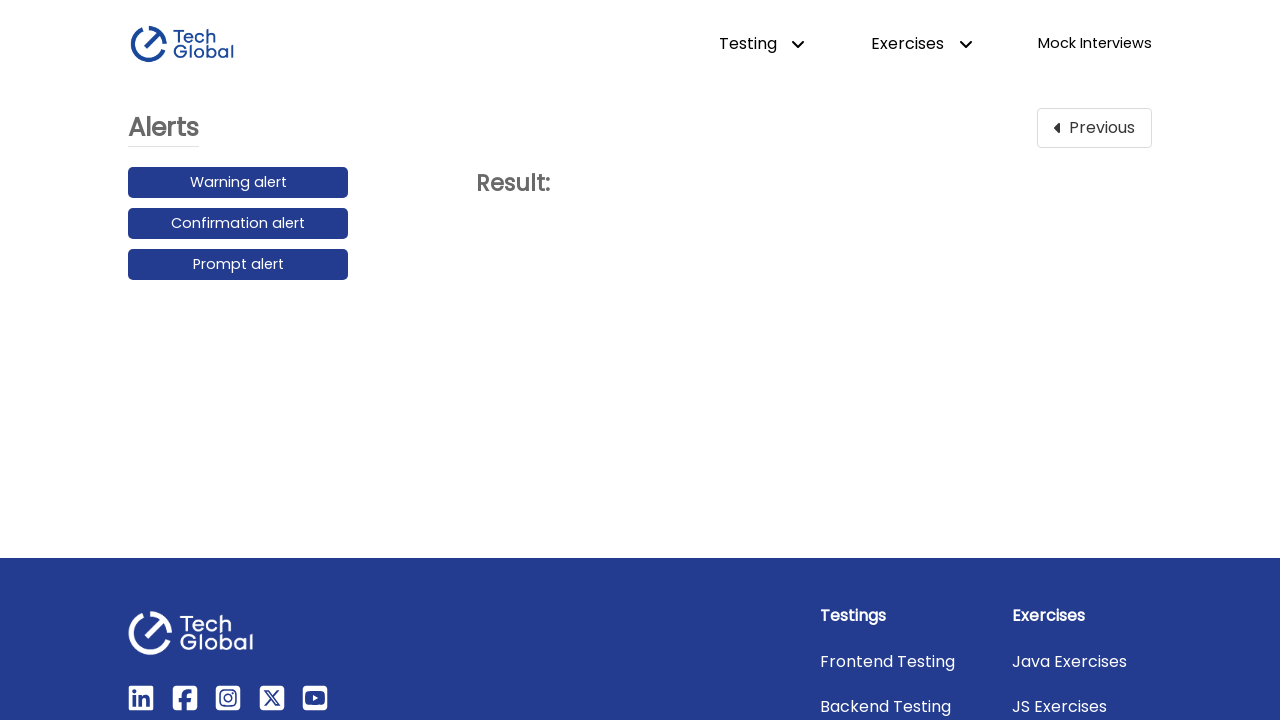

Clicked the last alert button to trigger prompt dialog at (238, 265) on [id$="alert"] >> nth=-1
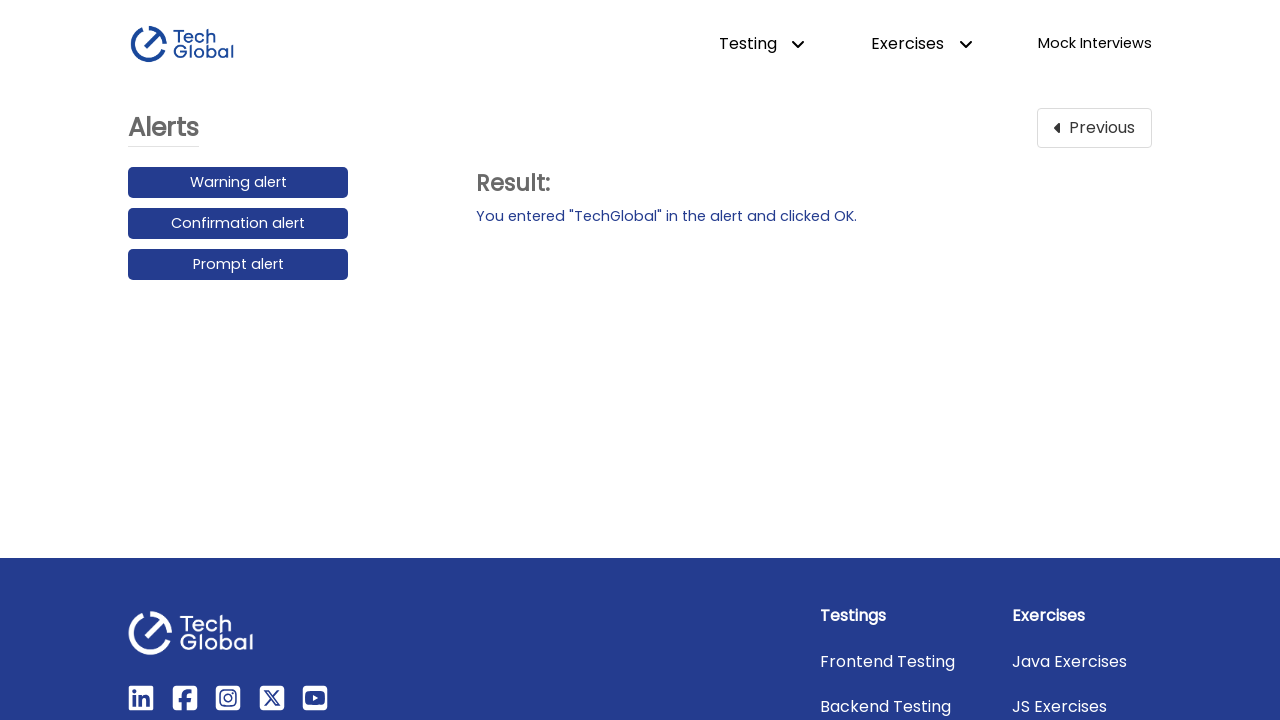

Verified action result element appeared on page
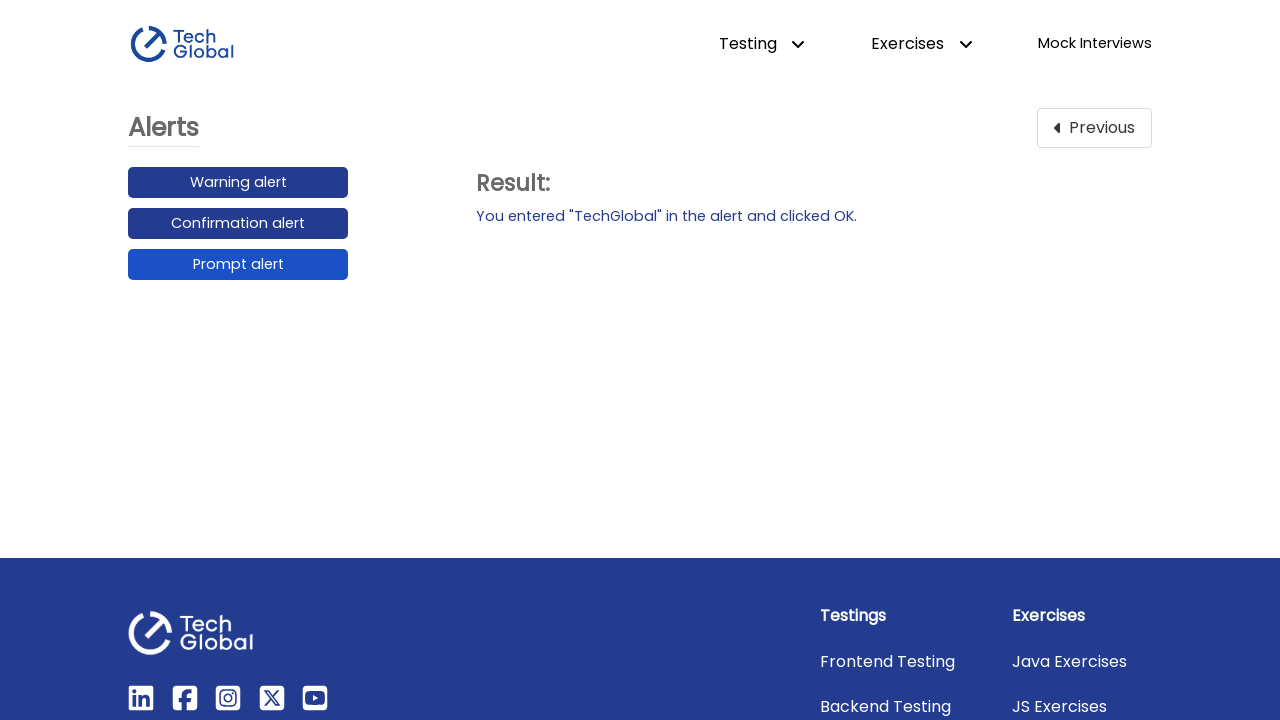

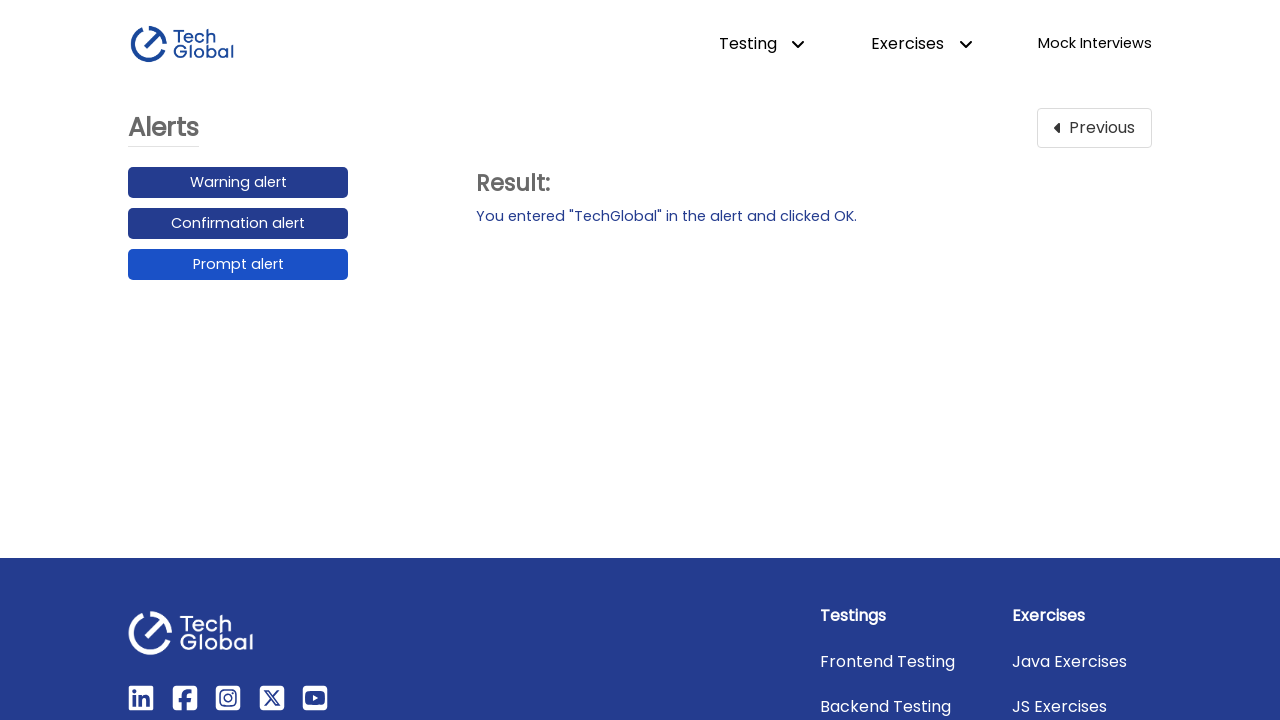